Demonstrates drag and drop by offset action from a draggable element to a target position

Starting URL: https://crossbrowsertesting.github.io/drag-and-drop

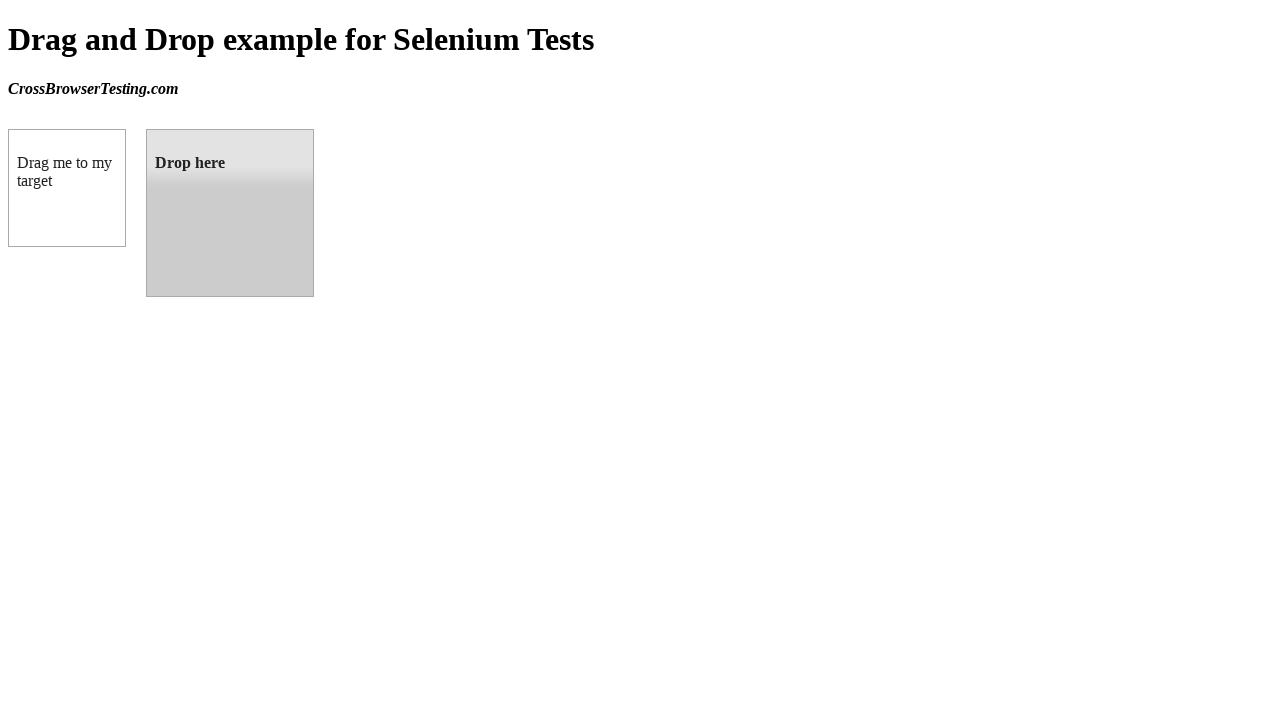

Located draggable source element
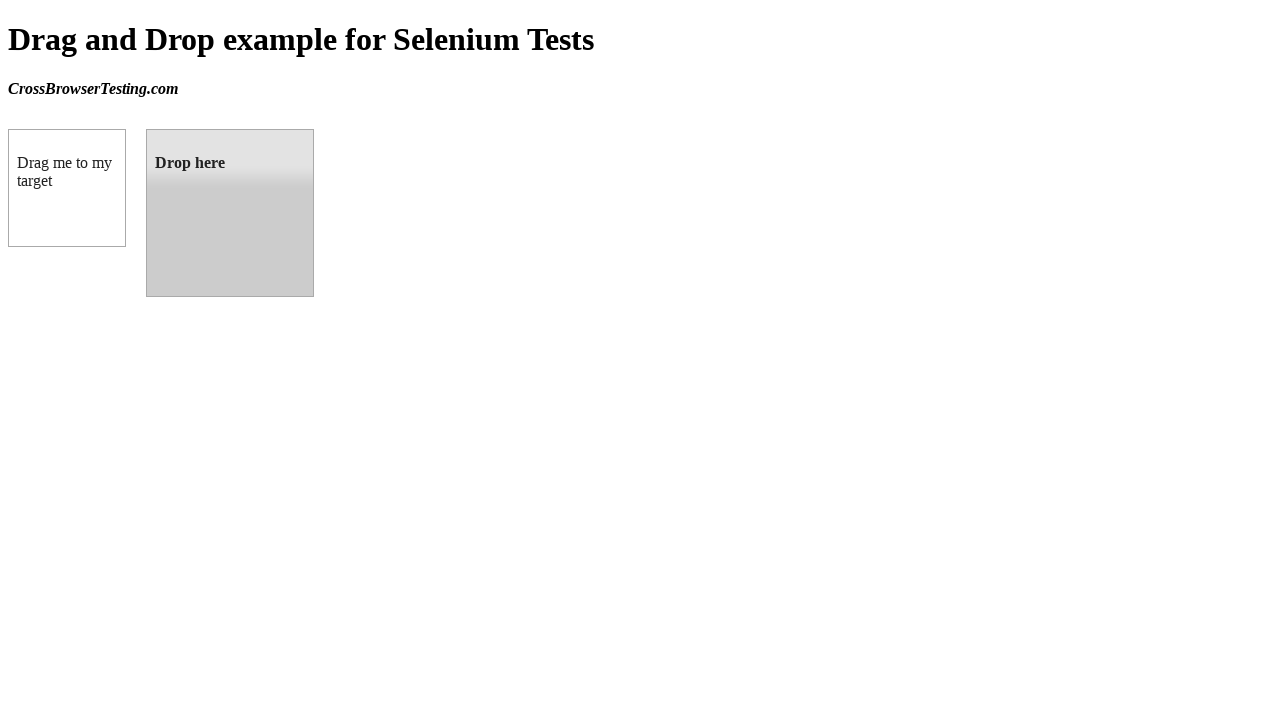

Located droppable target element
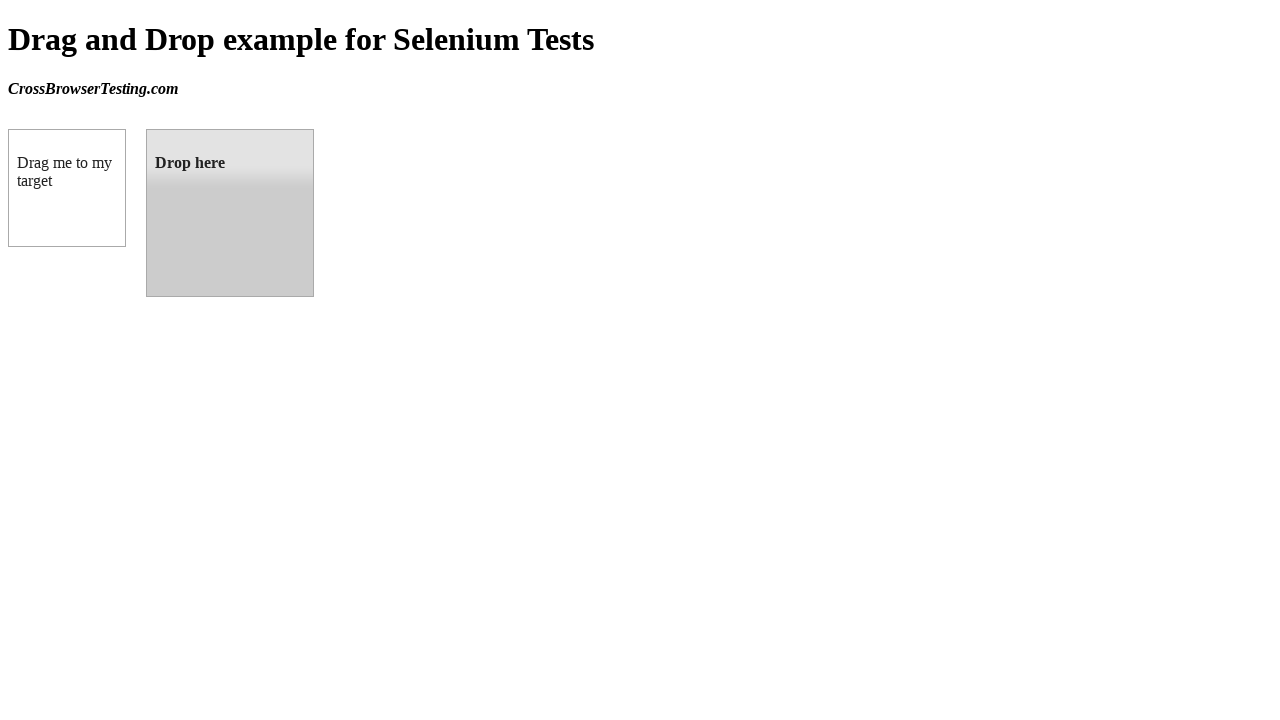

Retrieved target element bounding box coordinates
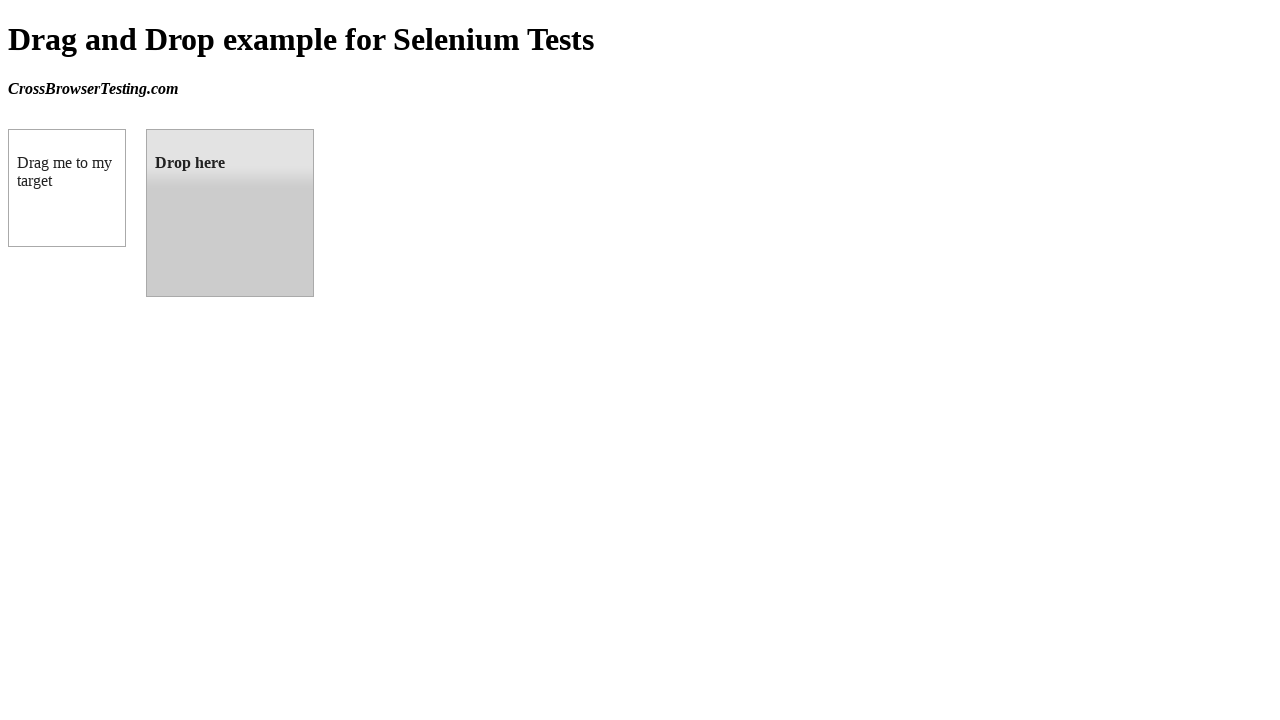

Dragged source element to target element position at (230, 213)
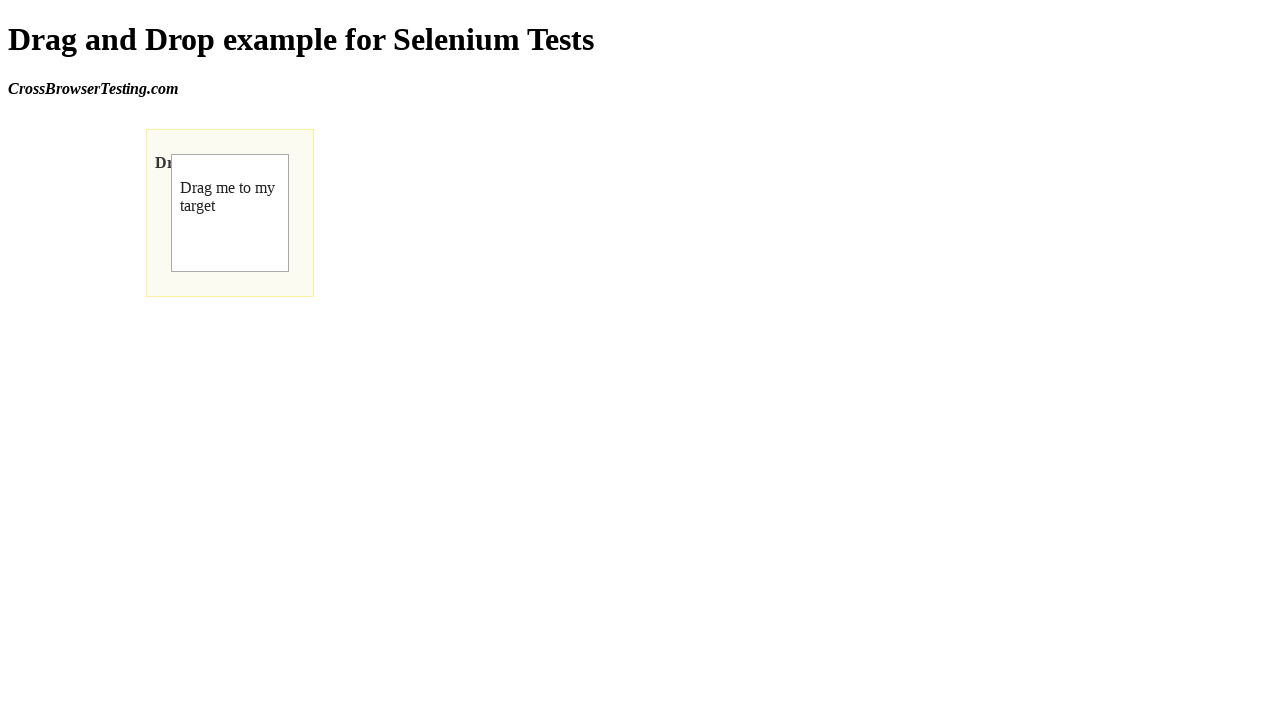

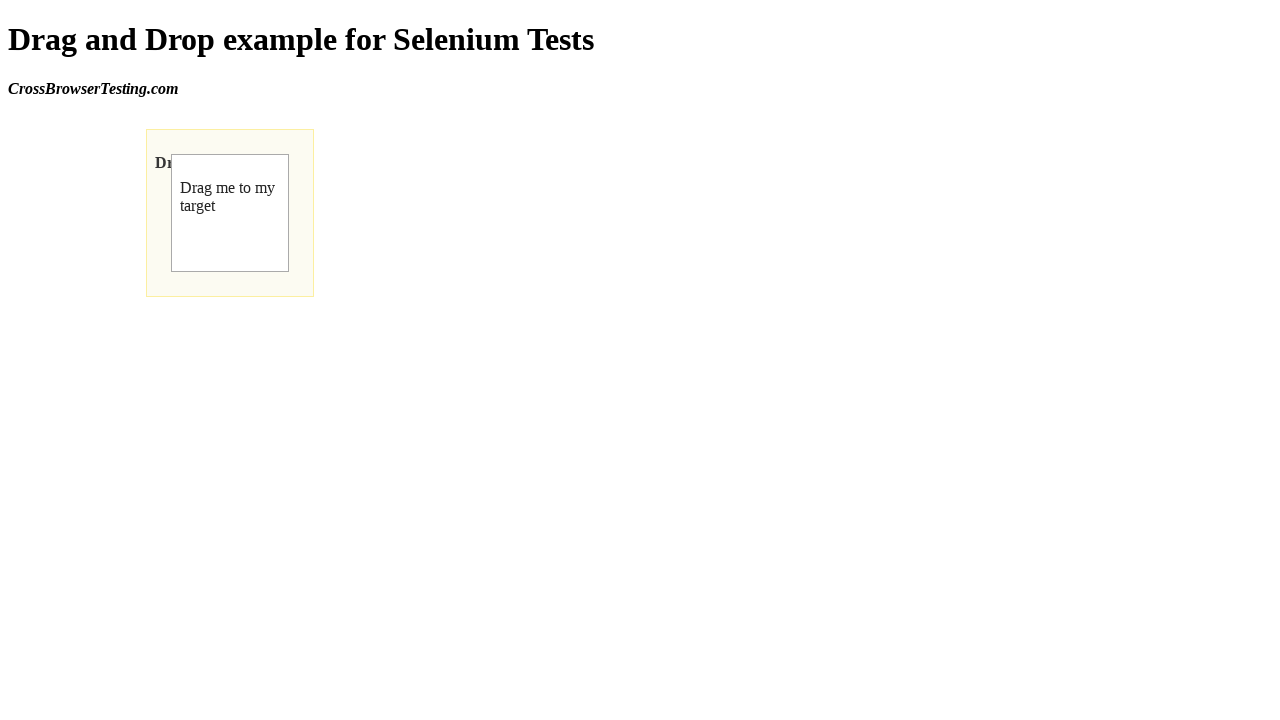